Retrieves a value from an element attribute, performs a mathematical calculation, fills the result in a form, selects checkbox and radio button options, then submits the form

Starting URL: http://suninjuly.github.io/get_attribute.html

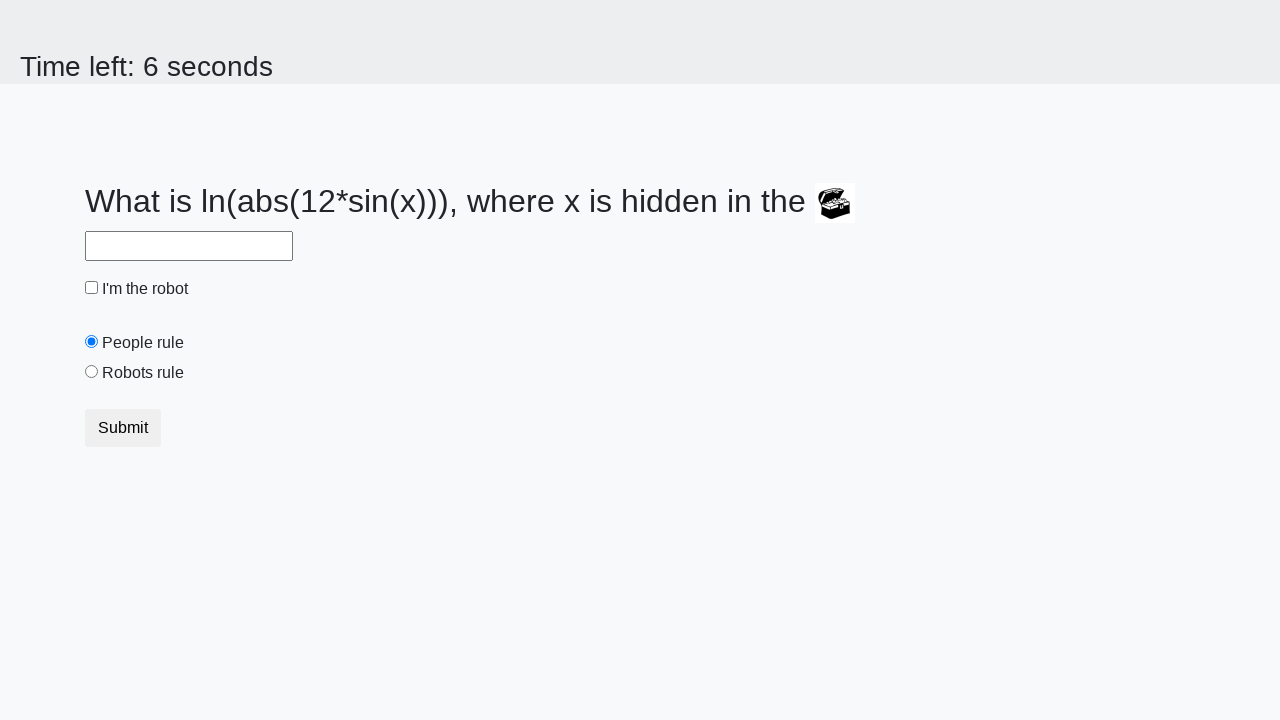

Located treasure element
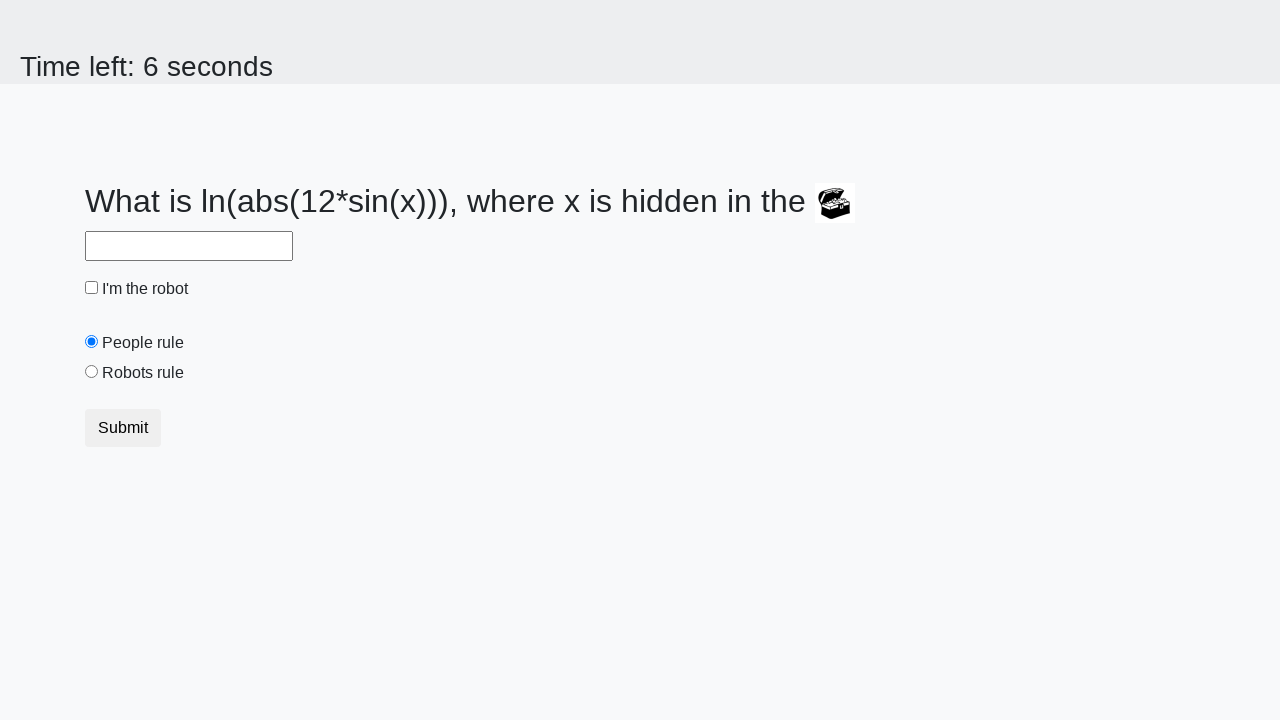

Retrieved valuex attribute from treasure element
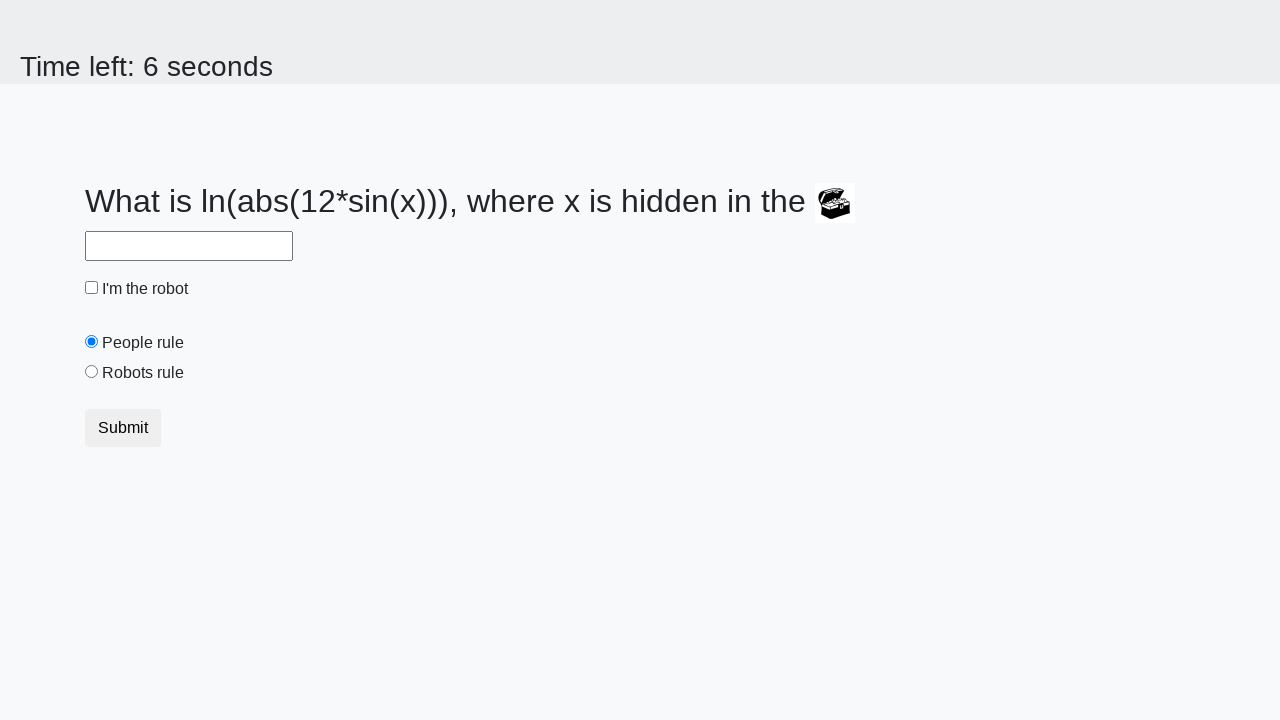

Calculated mathematical result using log and sin functions
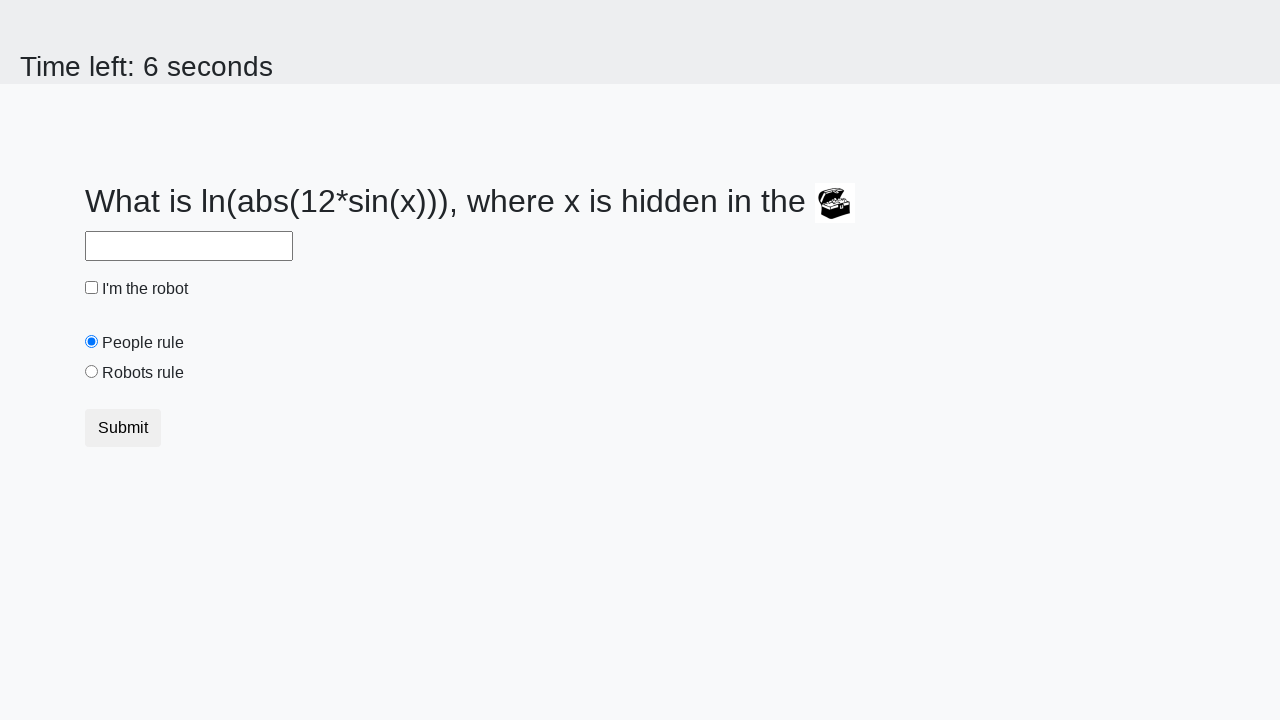

Filled answer field with calculated result on #answer
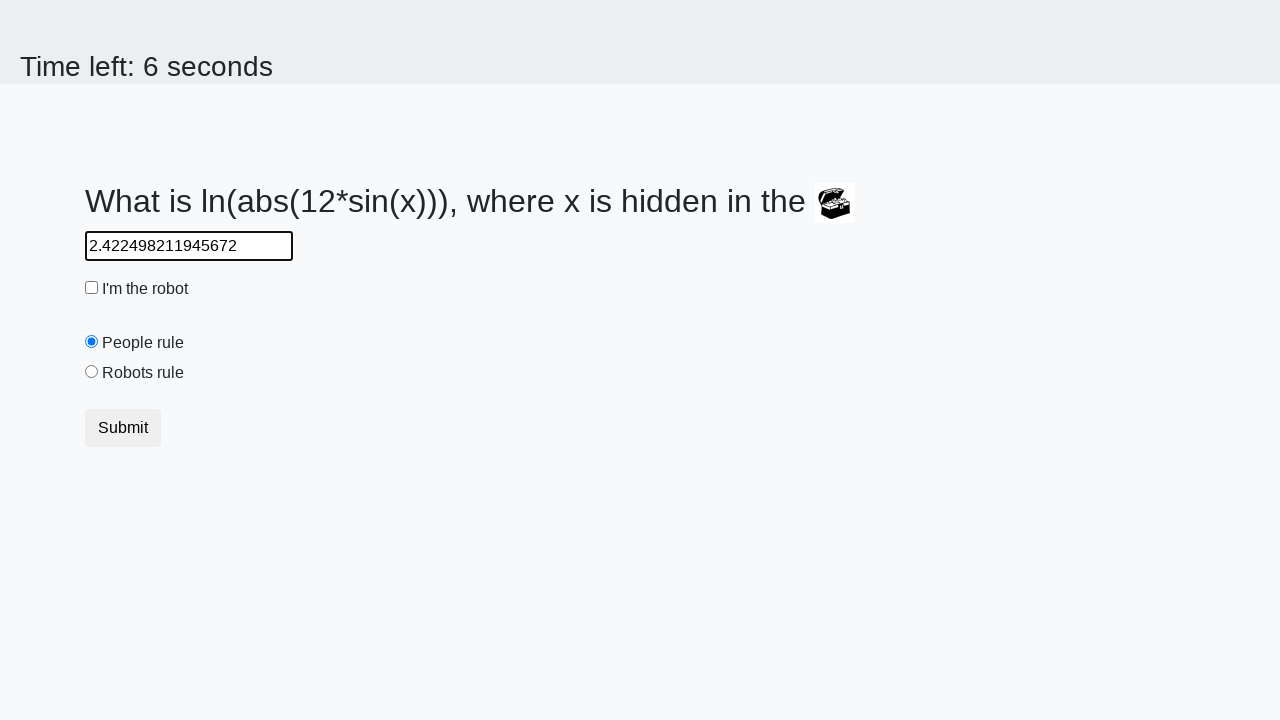

Clicked robot checkbox at (92, 288) on #robotCheckbox
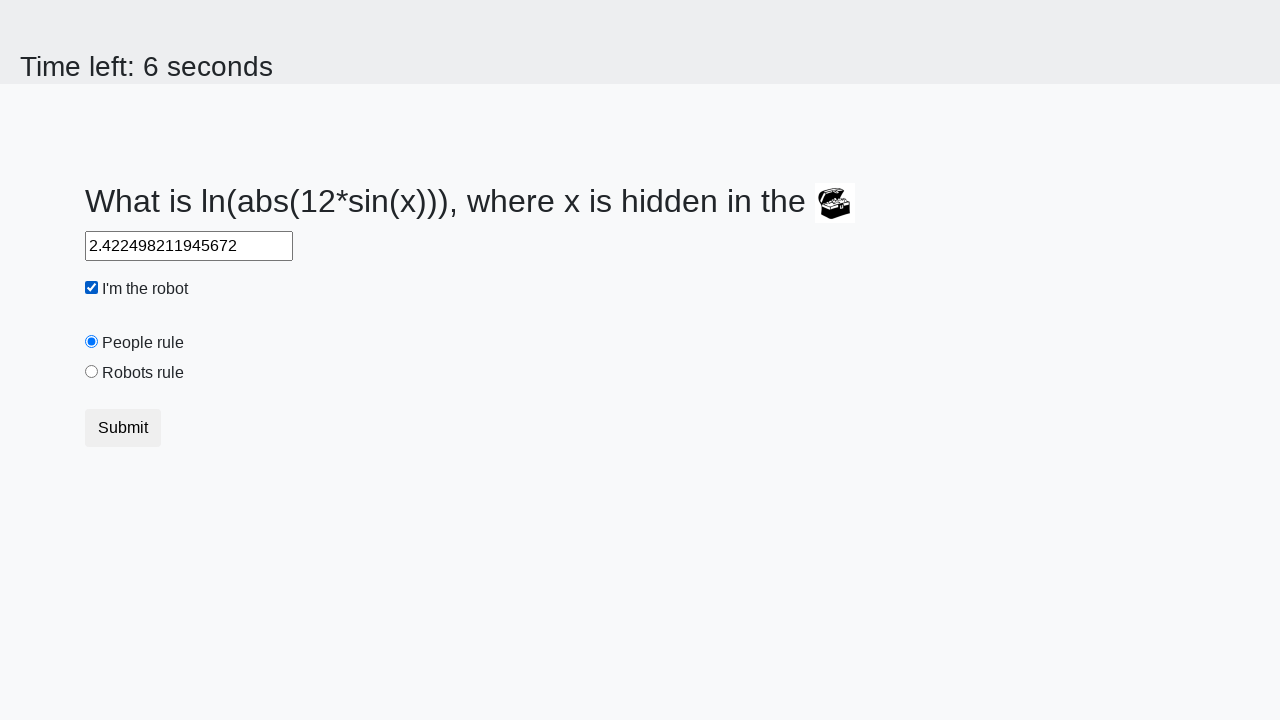

Clicked robots rule radio button at (92, 372) on #robotsrule
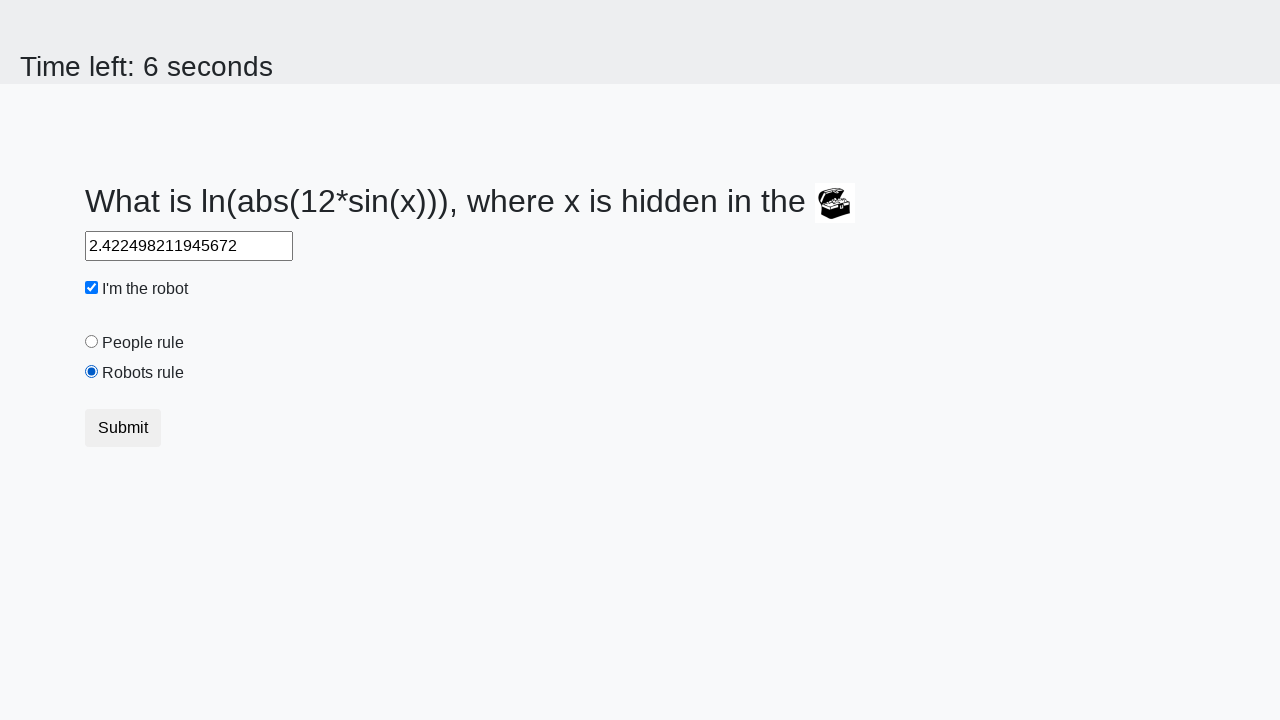

Clicked submit button to submit form at (123, 428) on button.btn
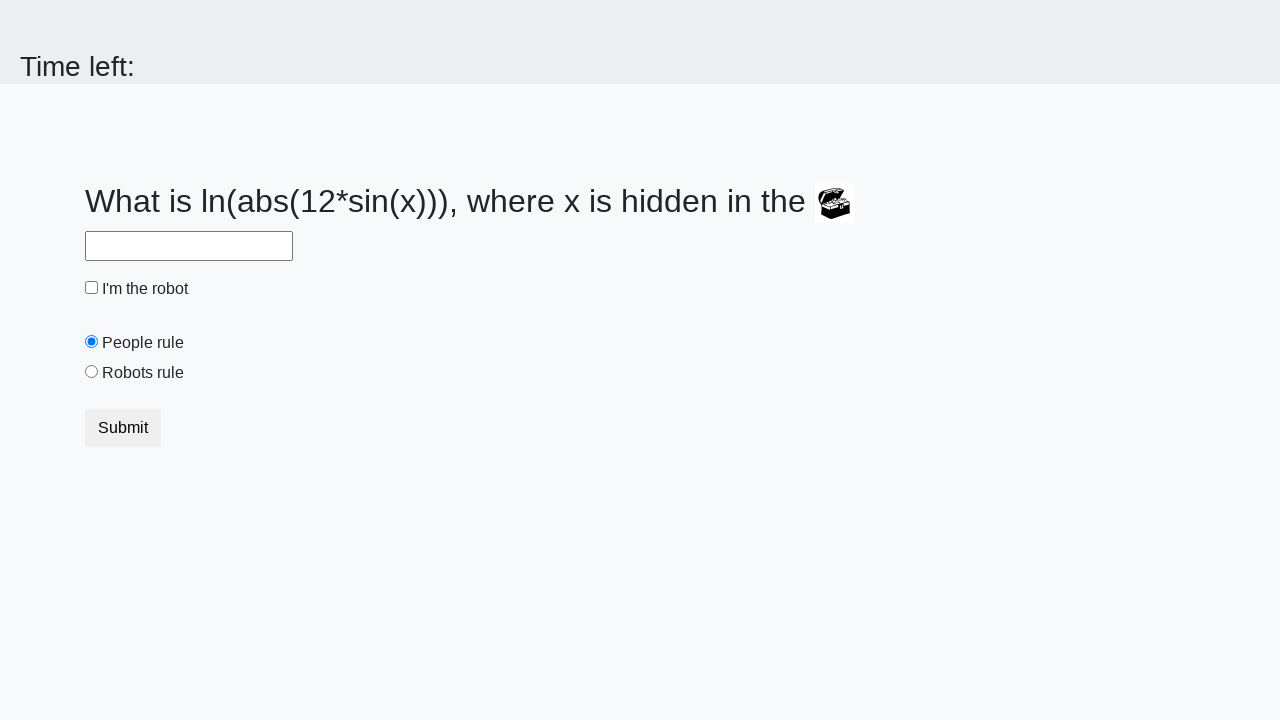

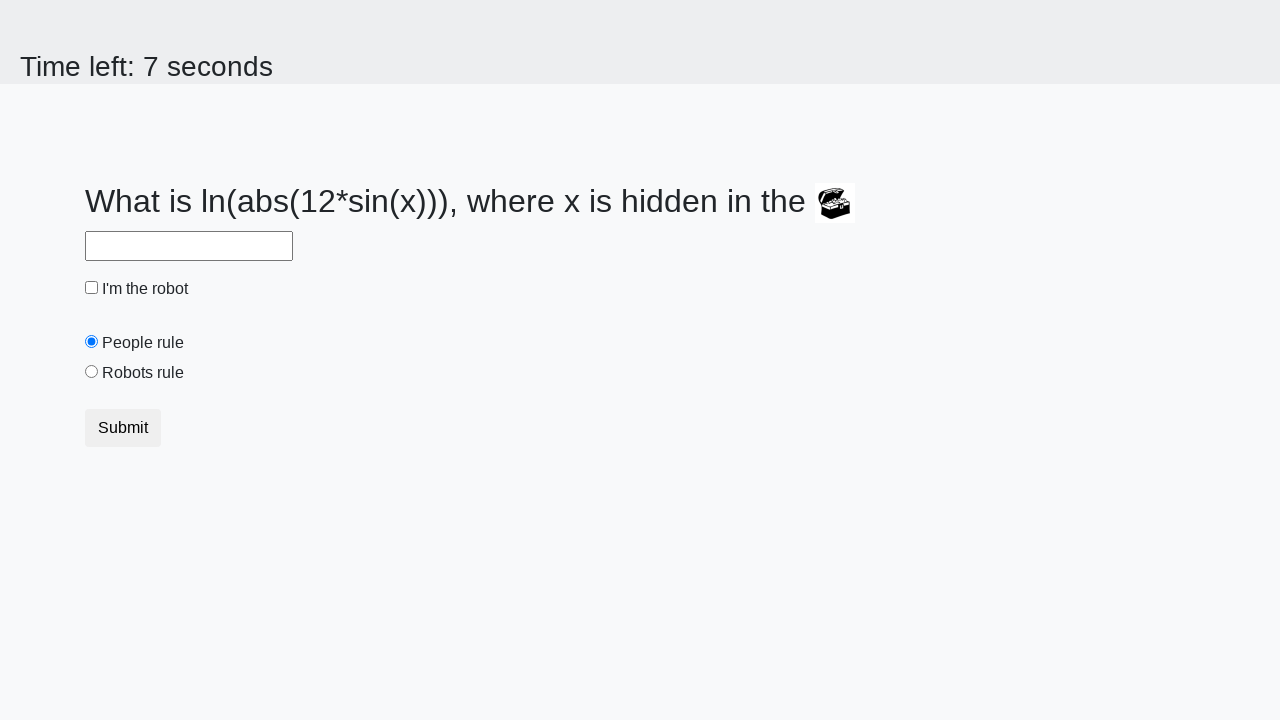